Tests right-click context menu functionality by performing a context click on a designated area, verifying the alert text, accepting the alert, then clicking a link that opens a new window and verifying the content on the new page.

Starting URL: https://the-internet.herokuapp.com/context_menu

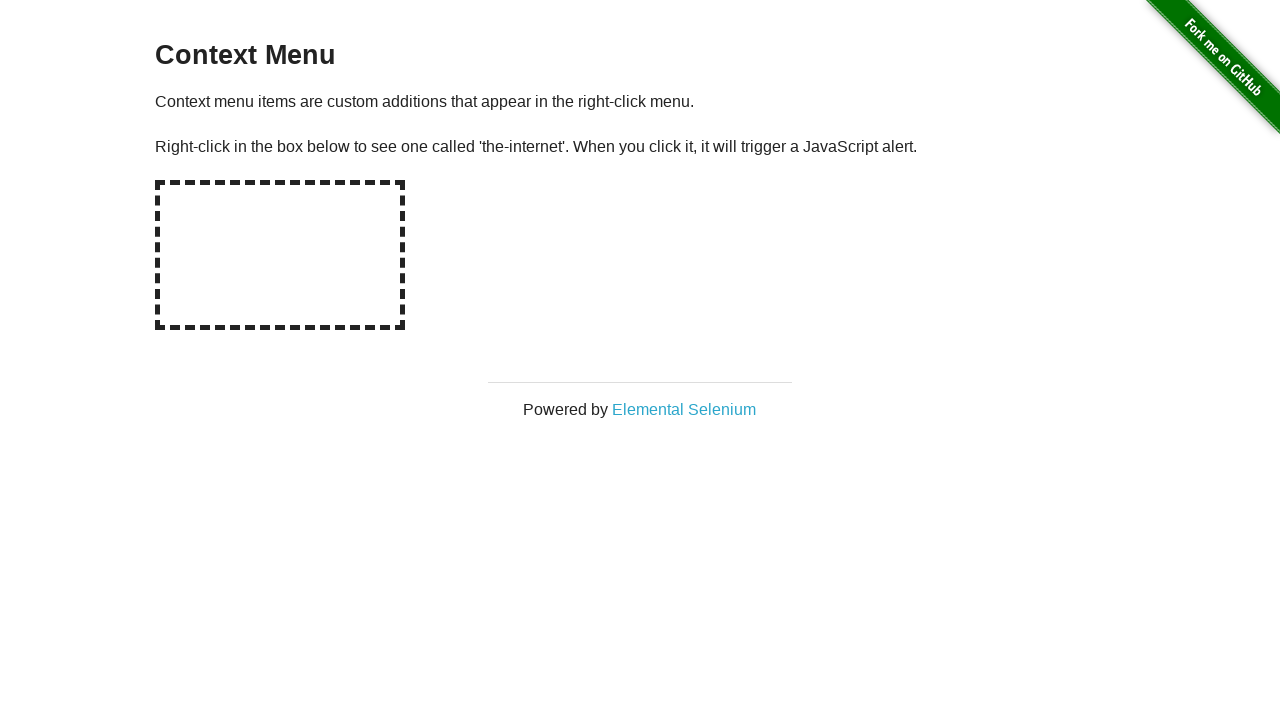

Set up dialog handler to accept alerts
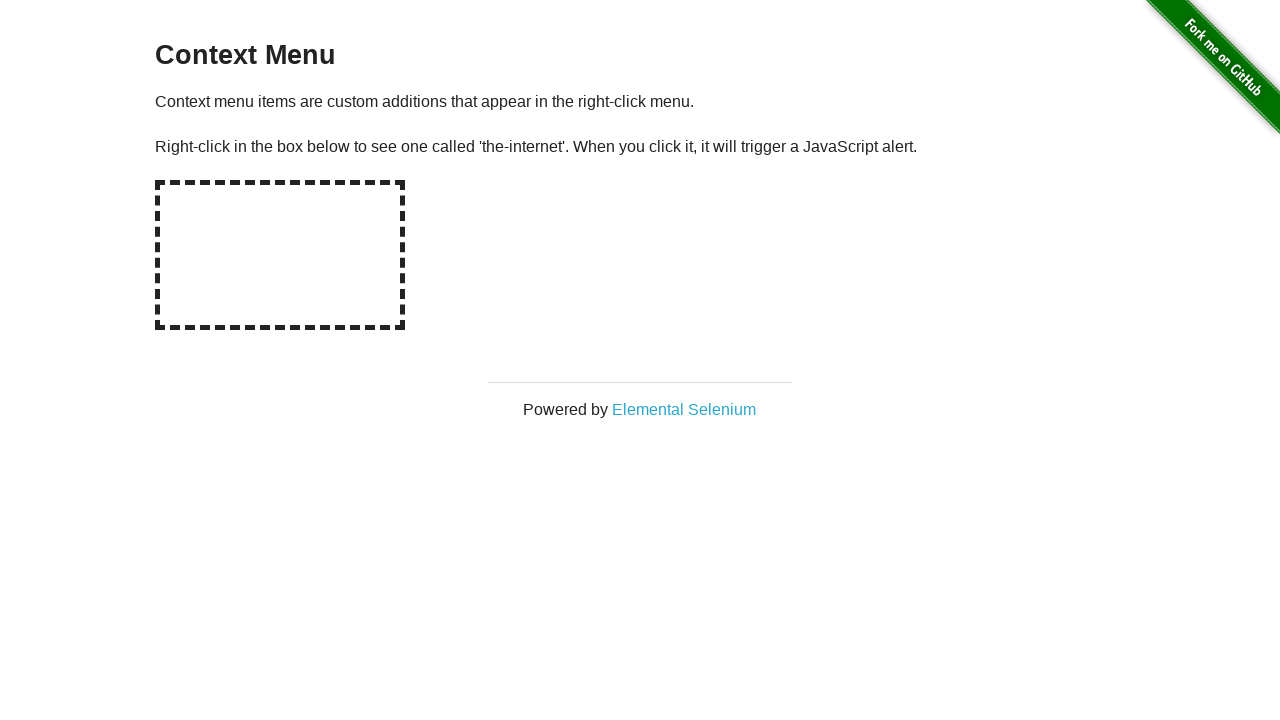

Right-clicked on the hot-spot area to trigger context menu at (280, 255) on #hot-spot
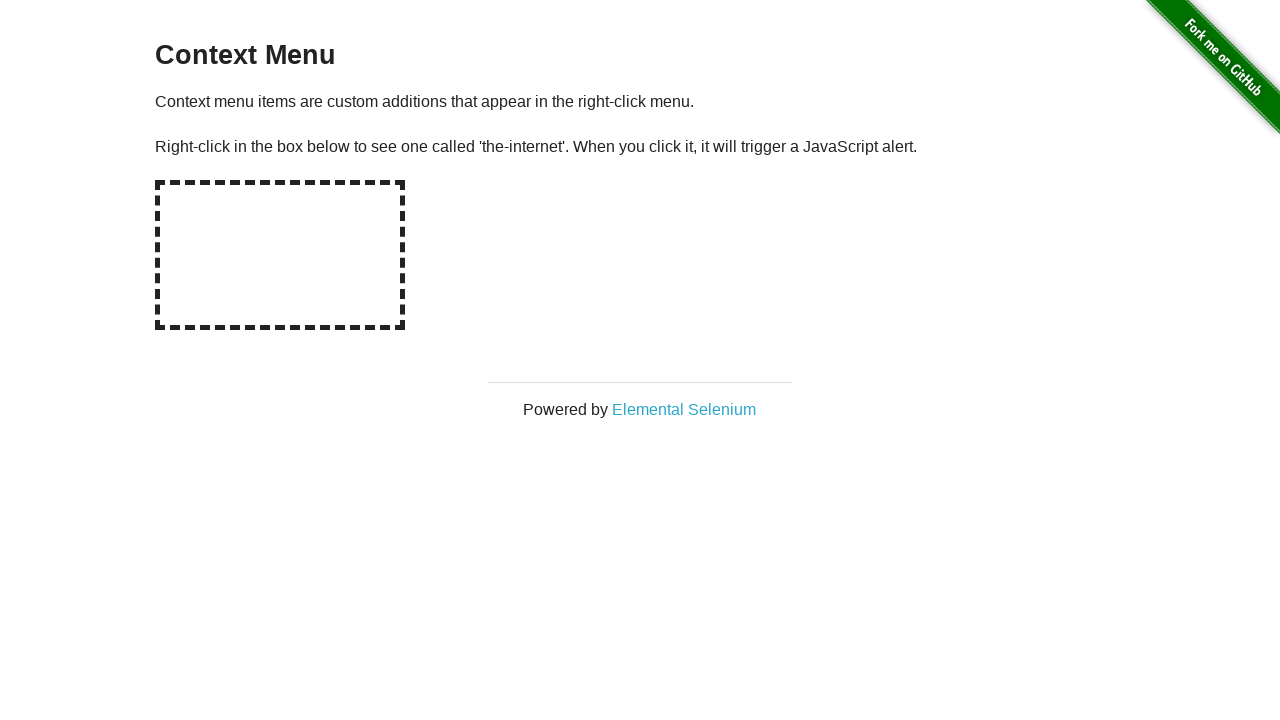

Waited for alert to be processed
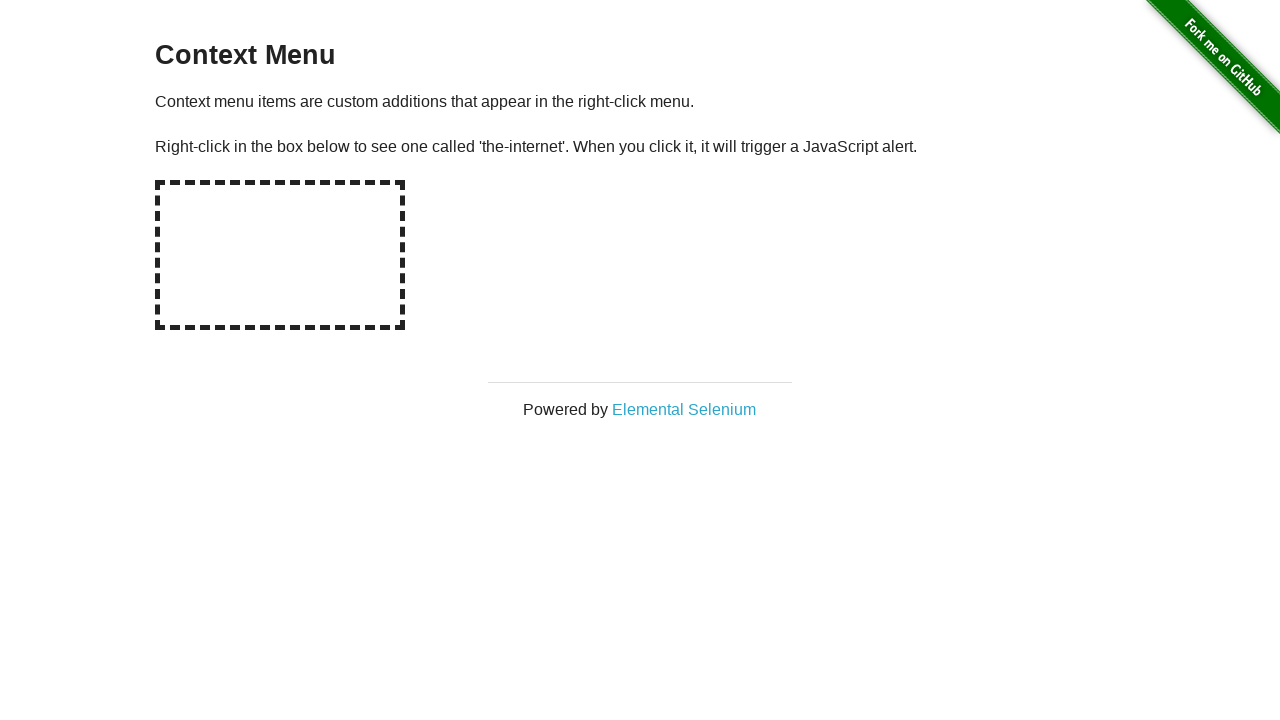

Stored reference to original page
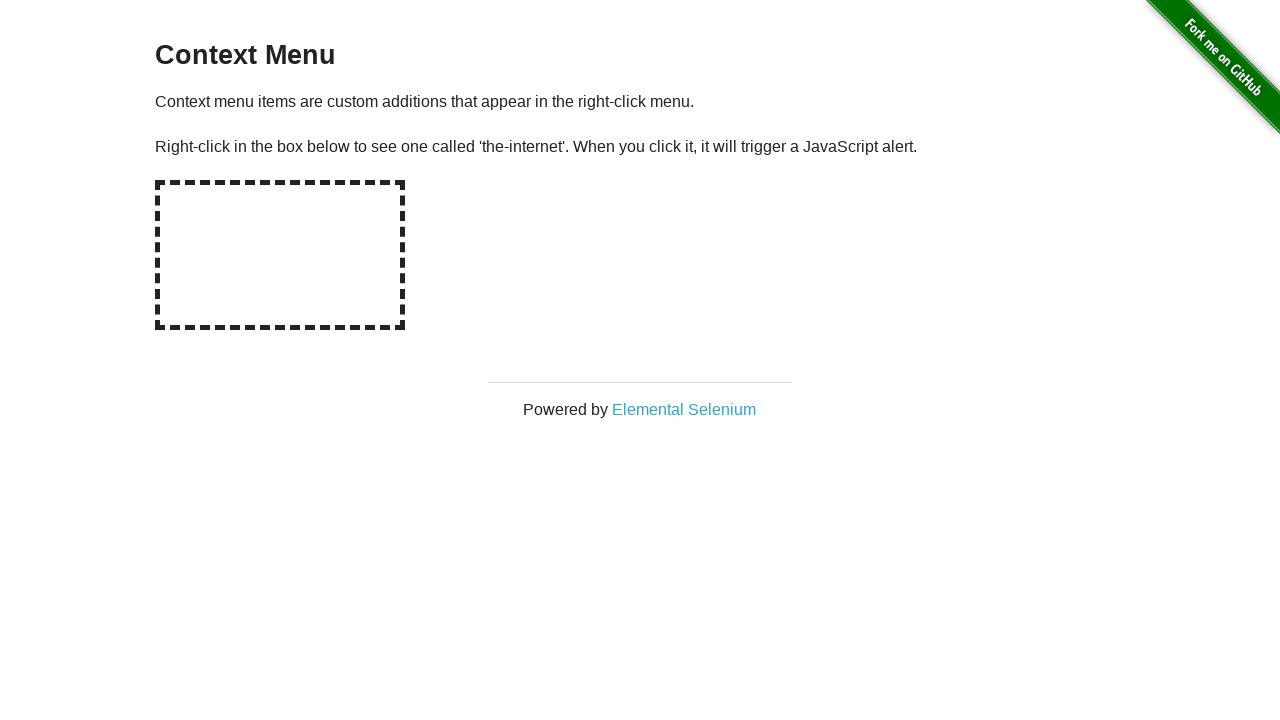

Clicked on Elemental Selenium link which opens a new window at (684, 409) on text=Elemental Selenium
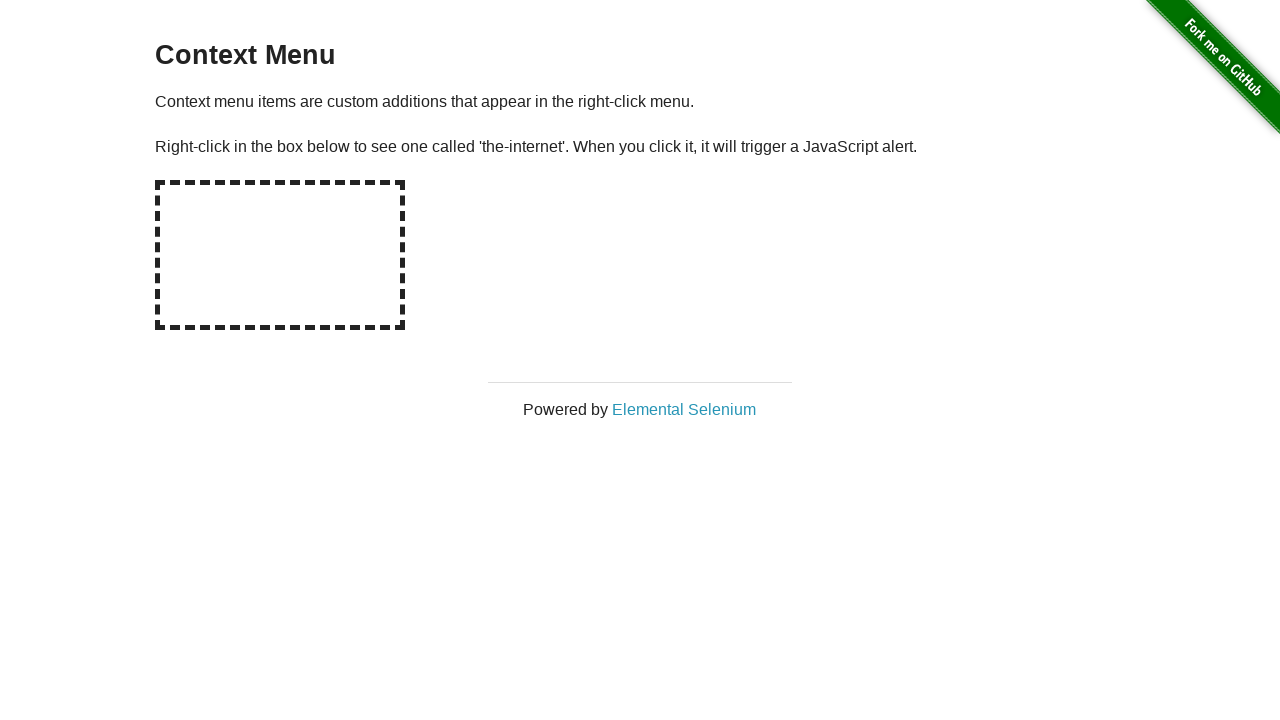

Captured the new page reference
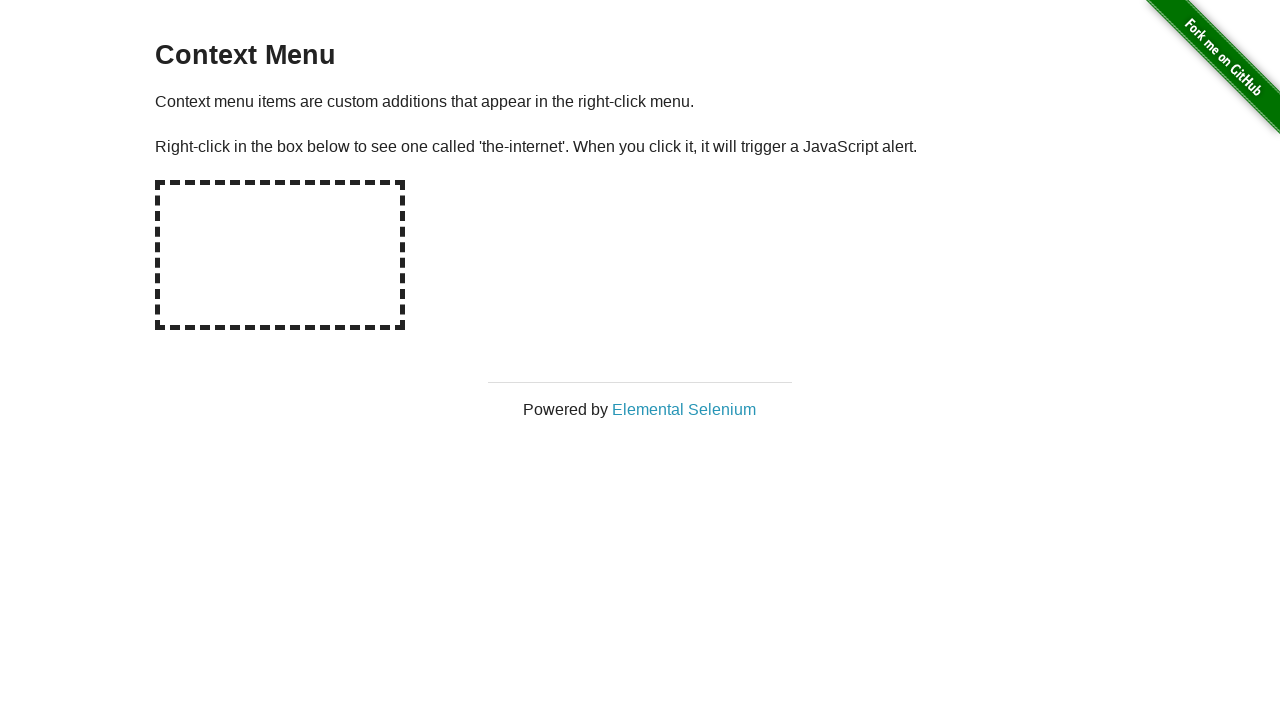

New page fully loaded
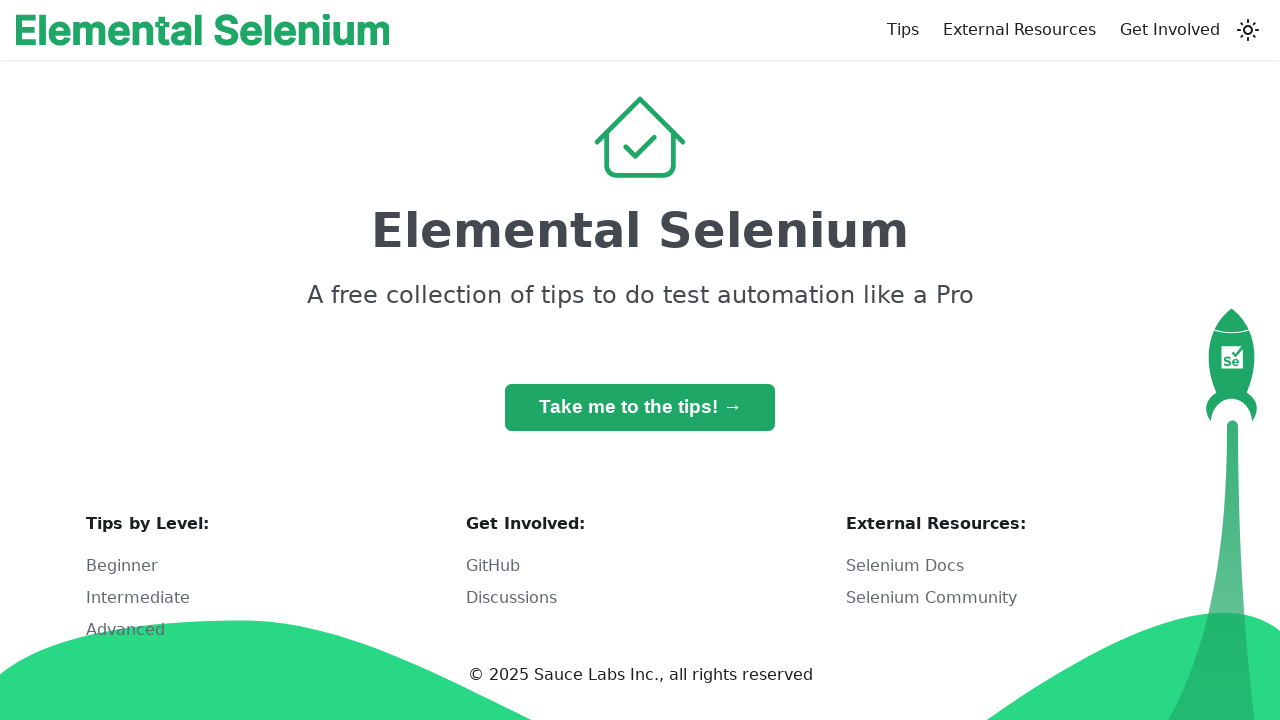

Retrieved h1 text from new page: 'Elemental Selenium'
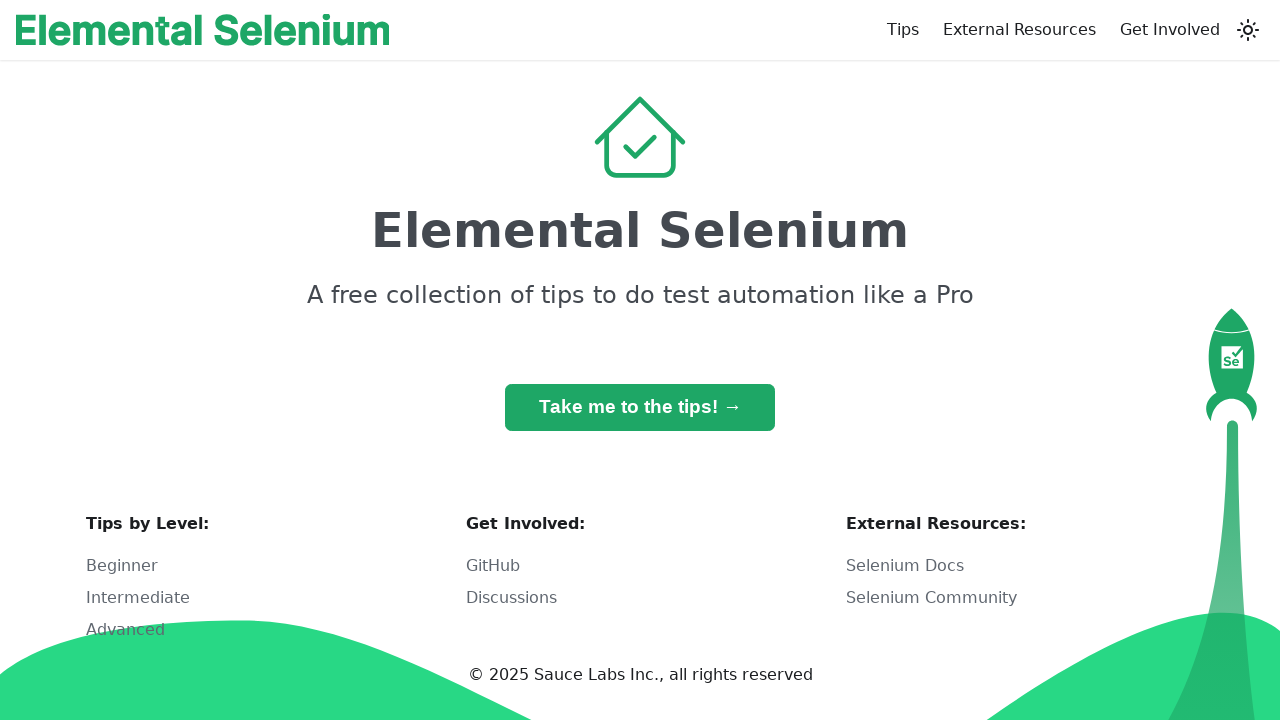

Verified h1 contains 'Elemental Selenium'
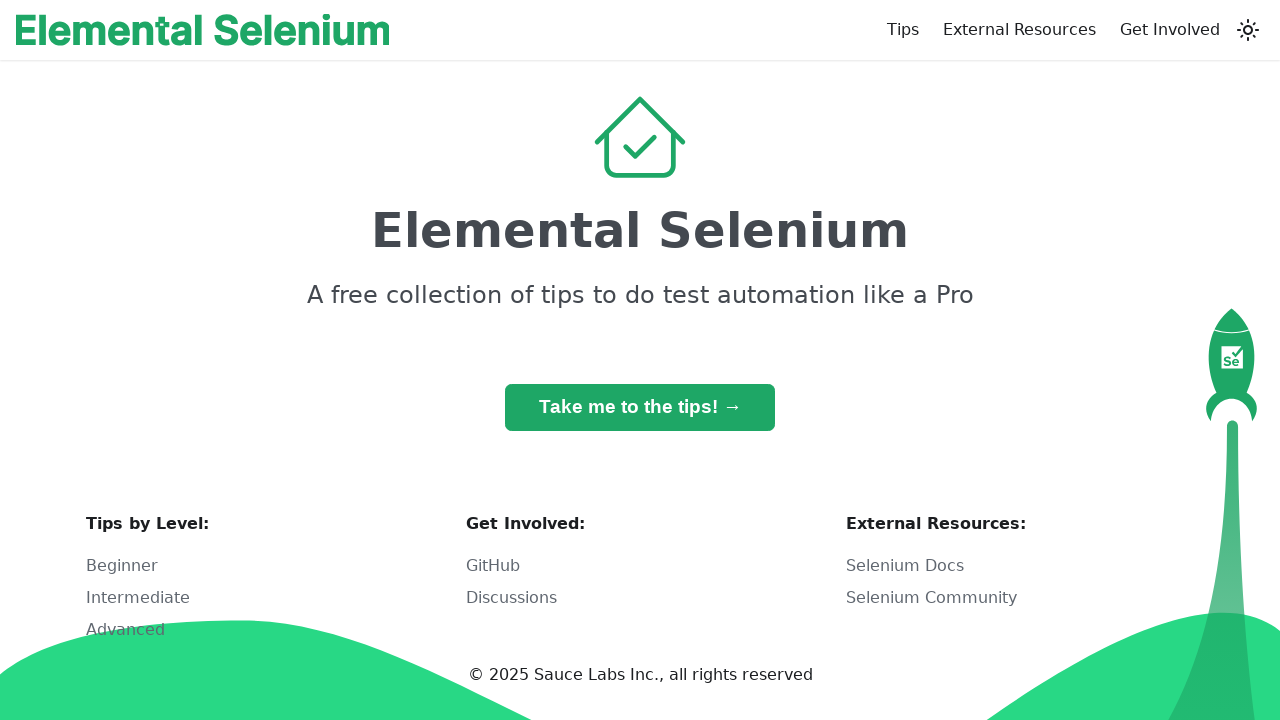

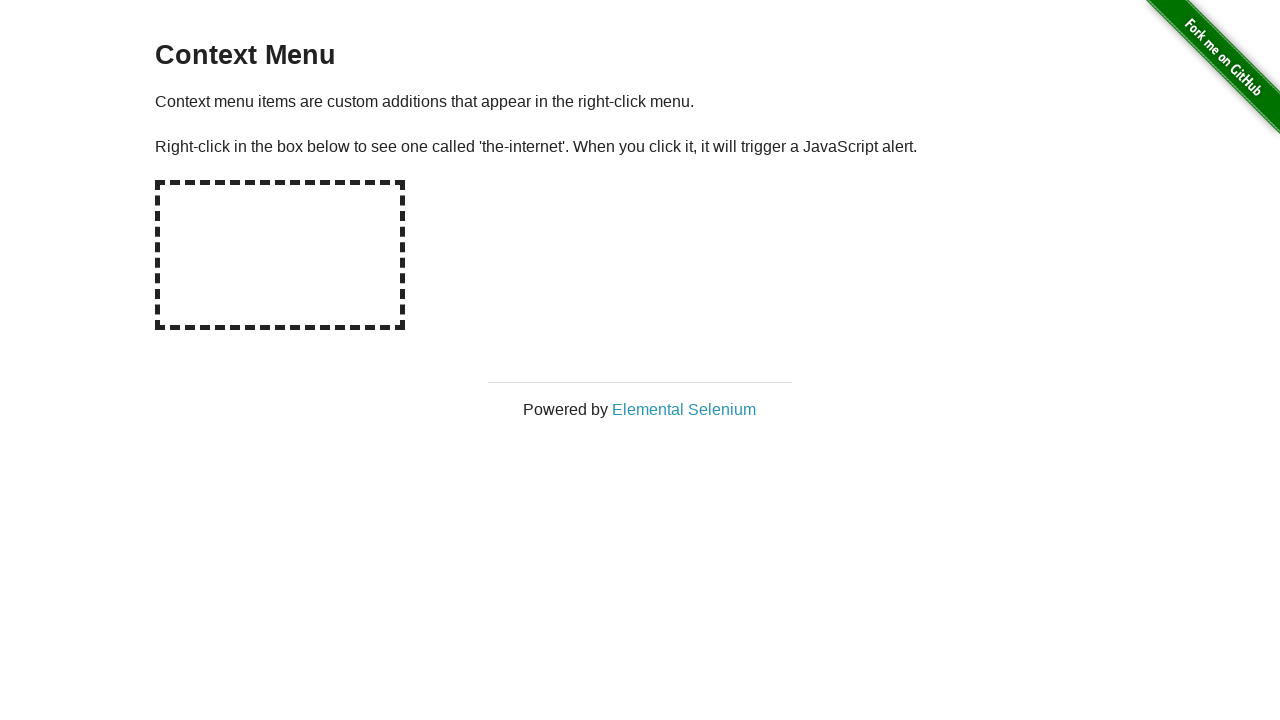